Creates a new task in the TodoMVC app by filling the input field and pressing Enter, then verifies the task appears in the list.

Starting URL: https://demo.playwright.dev/todomvc/

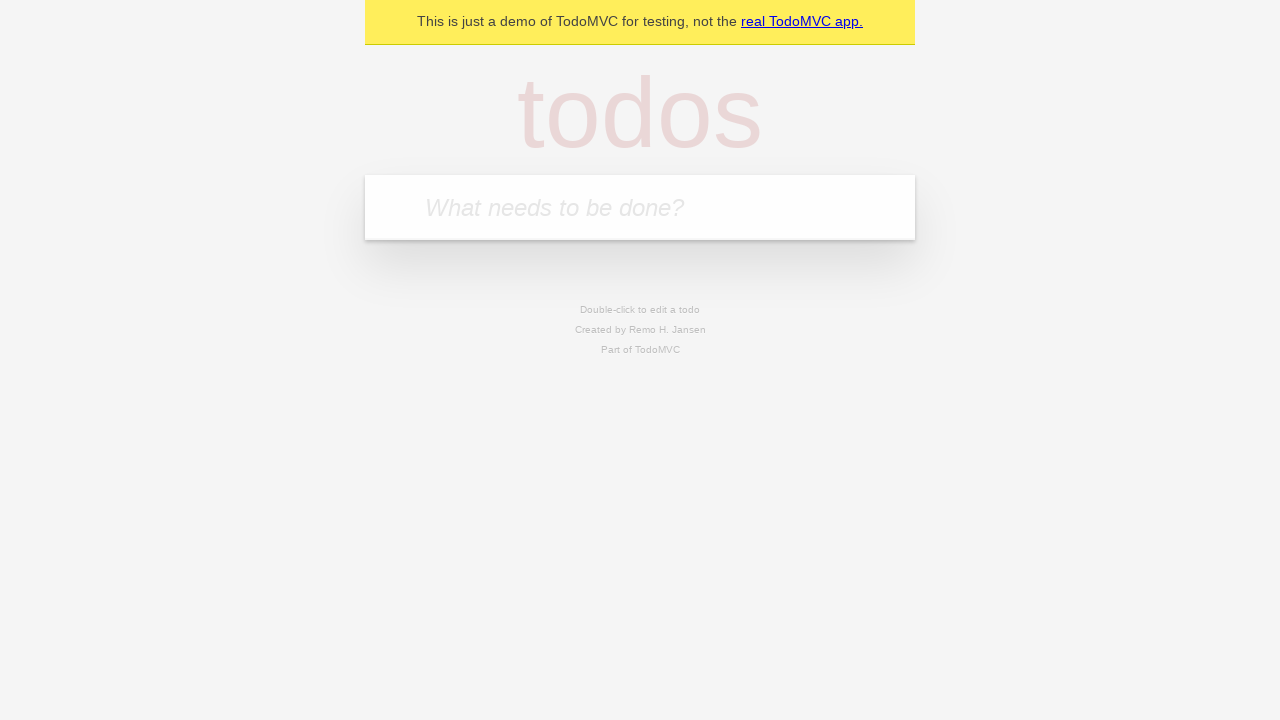

Filled new todo input field with 'Mi Primer Tarea' on .new-todo
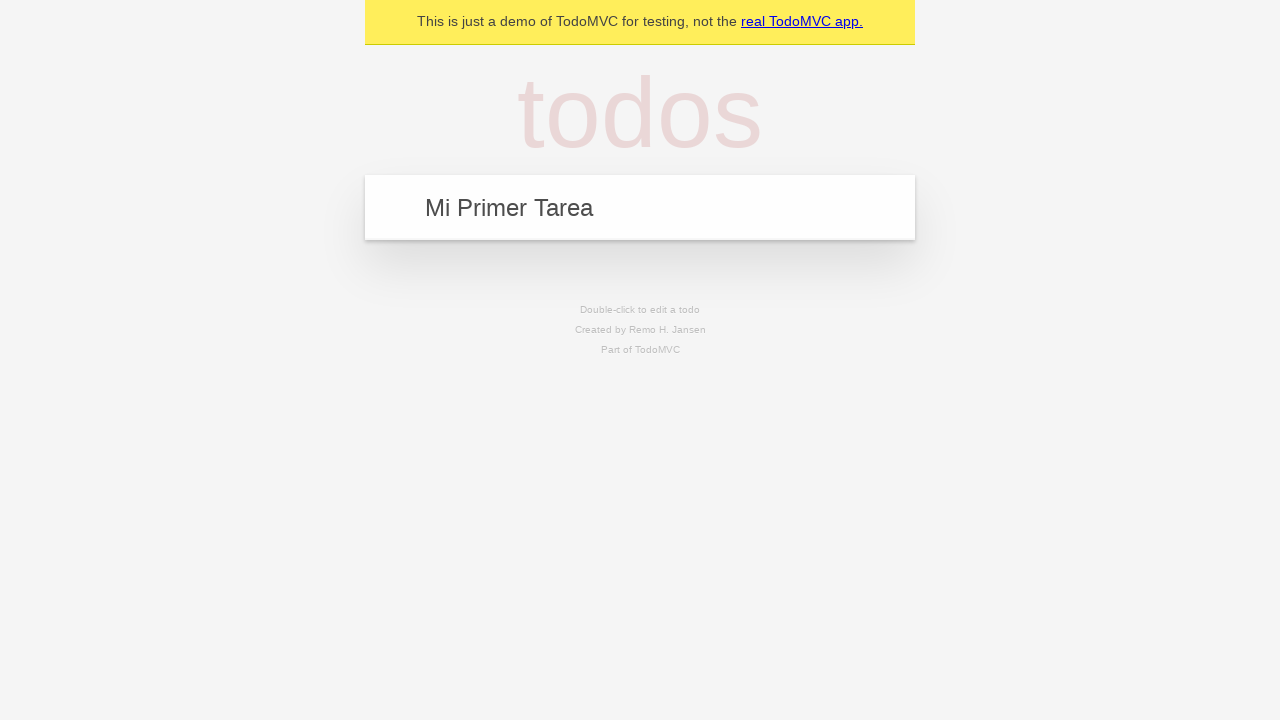

Pressed Enter to submit the new task on .new-todo
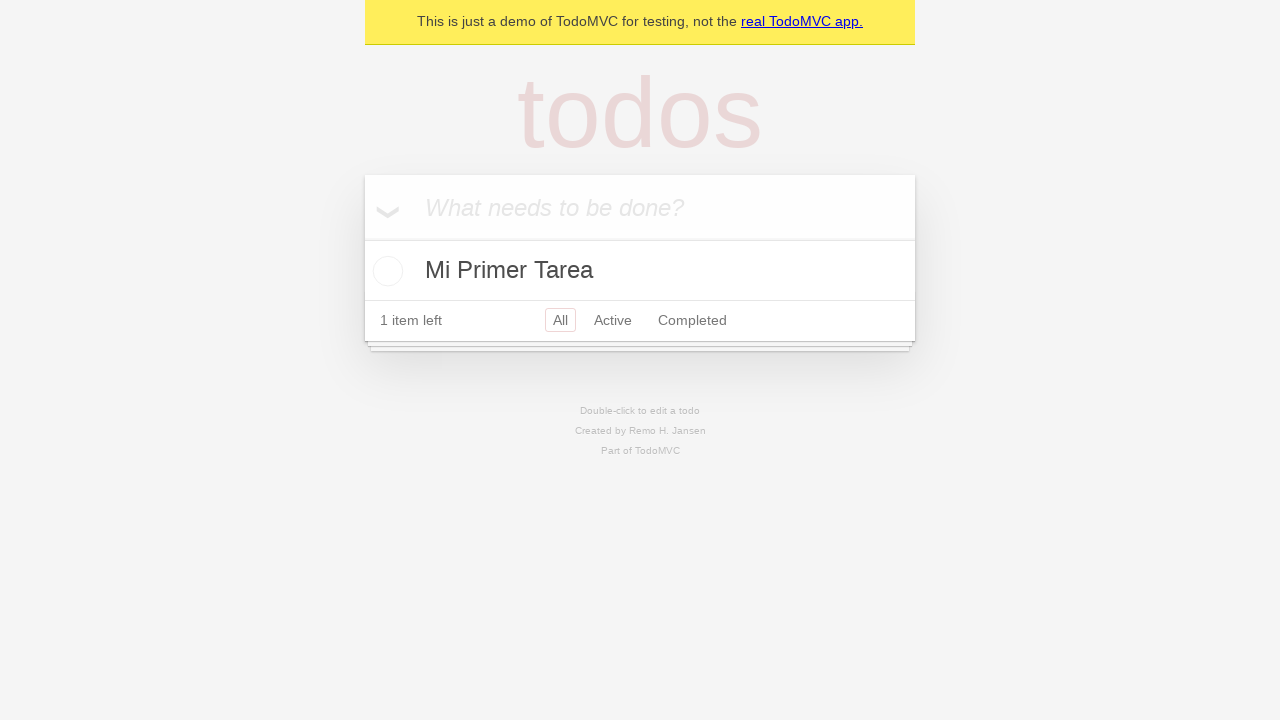

Task appeared in the todo list
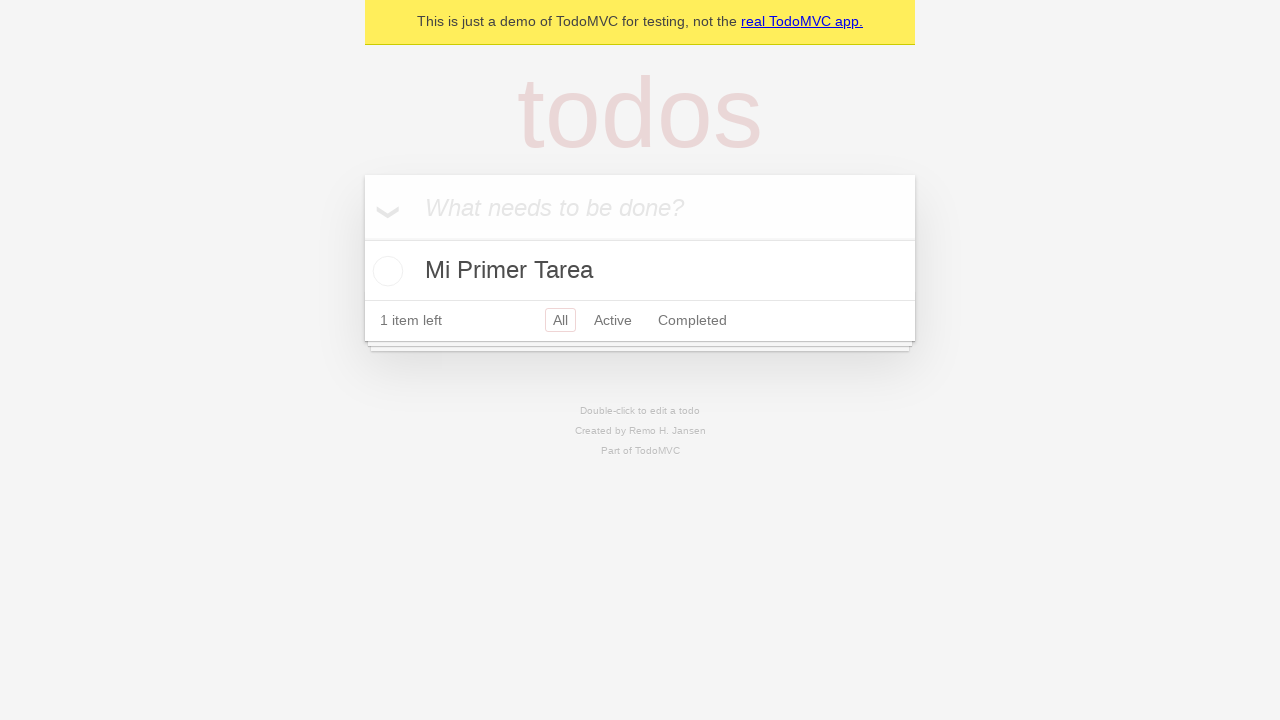

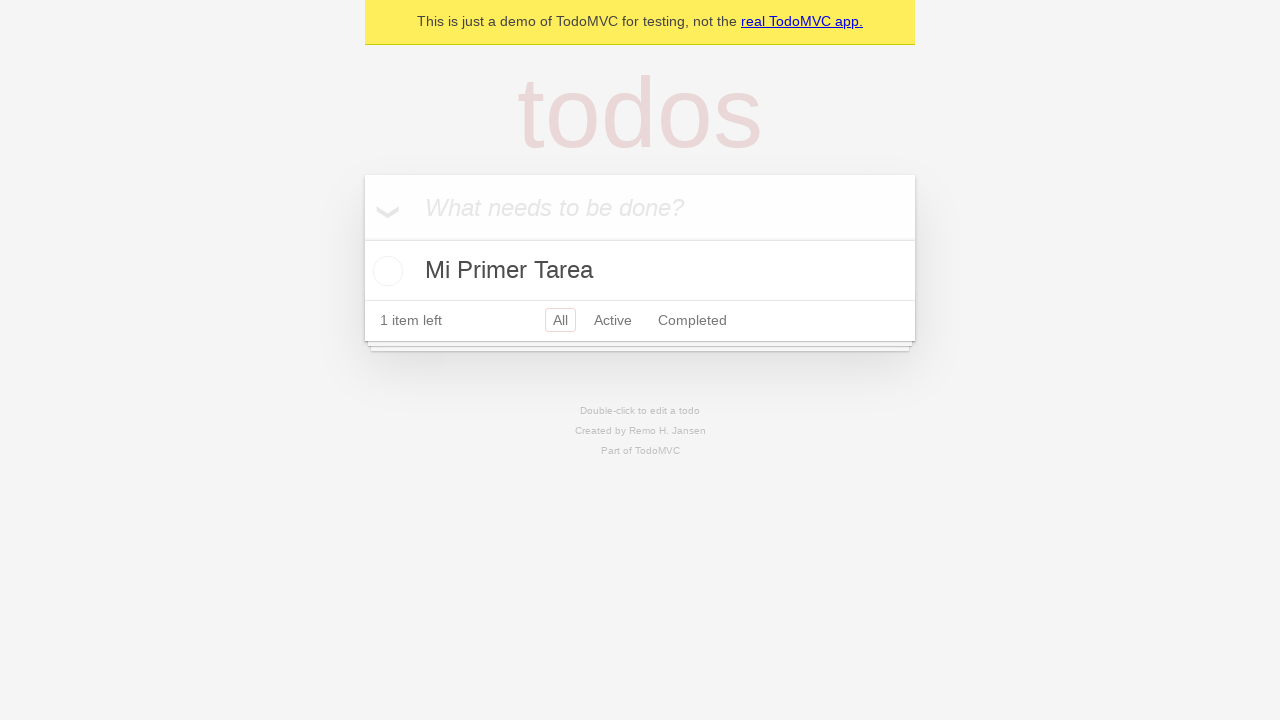